Navigates to Etsy homepage, maximizes the browser window, and retrieves the page title

Starting URL: https://www.etsy.com/

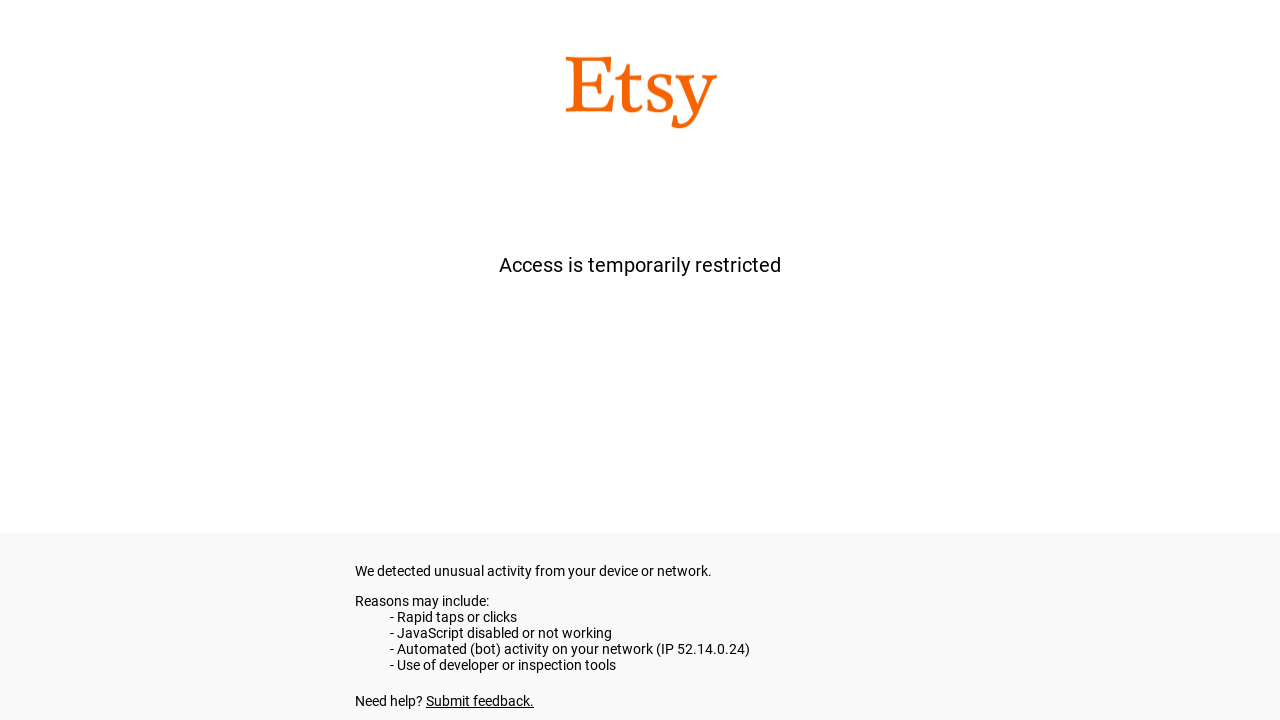

Navigated to Etsy homepage
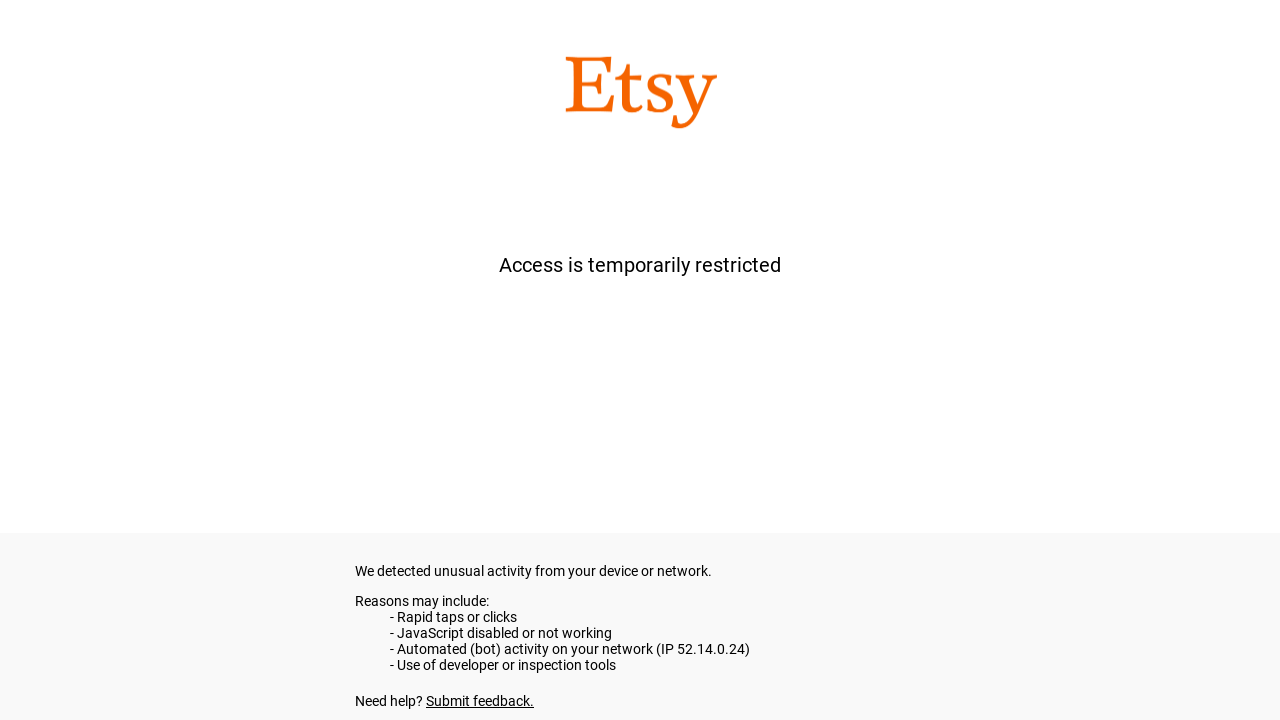

Maximized browser window to 1920x1080
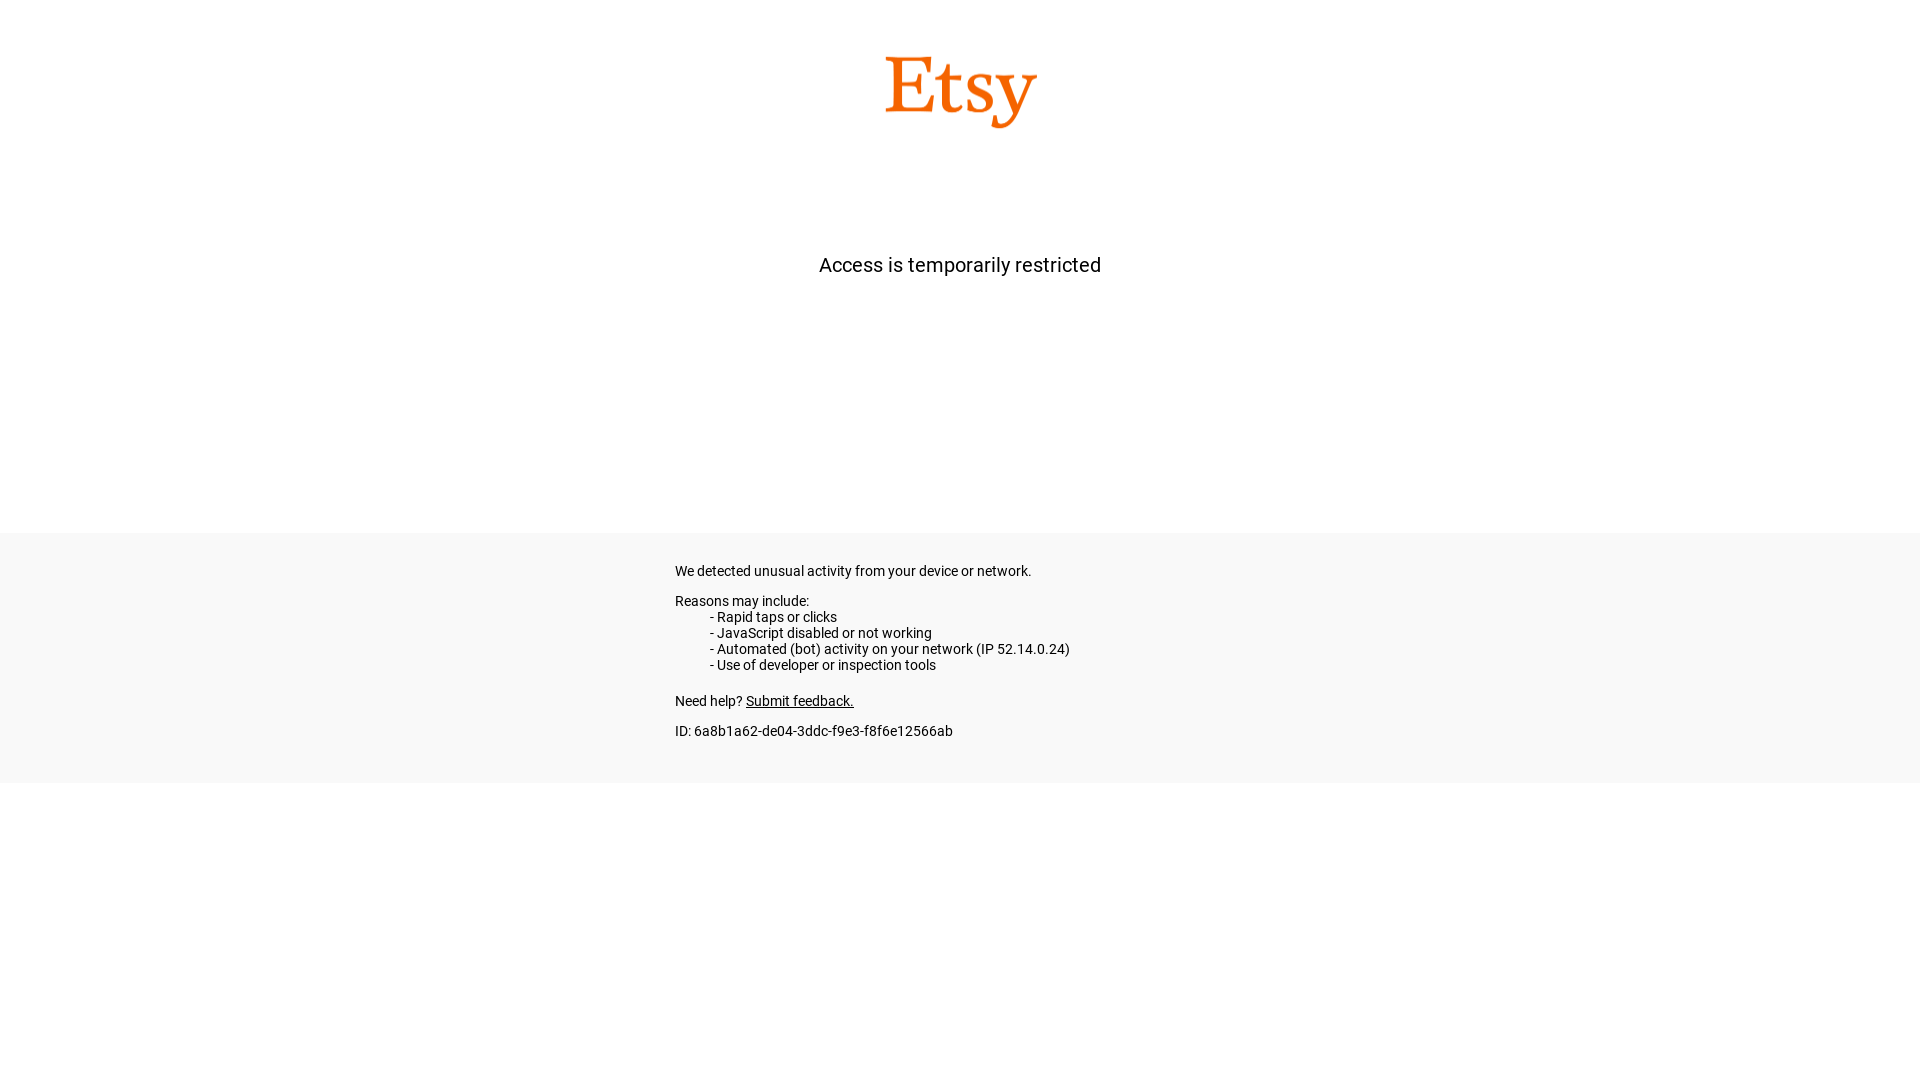

Retrieved page title: 'etsy.com'
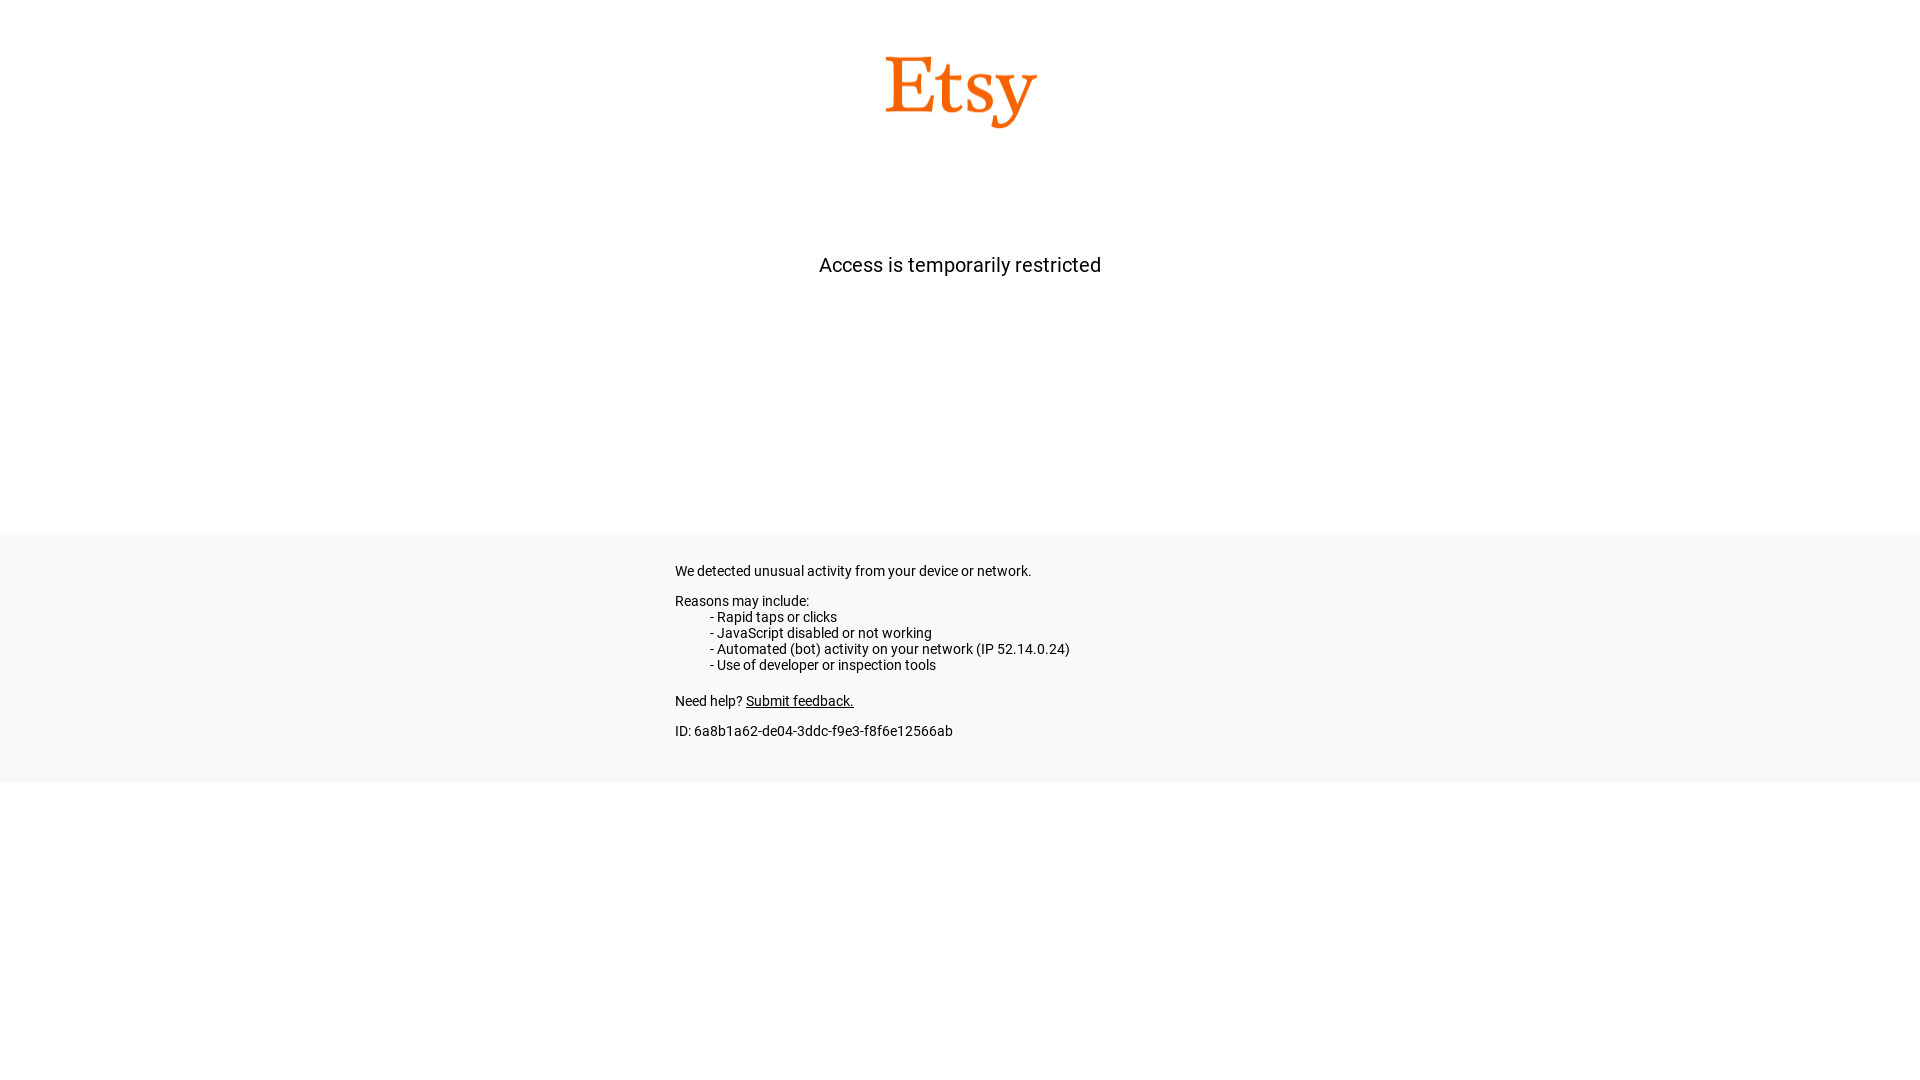

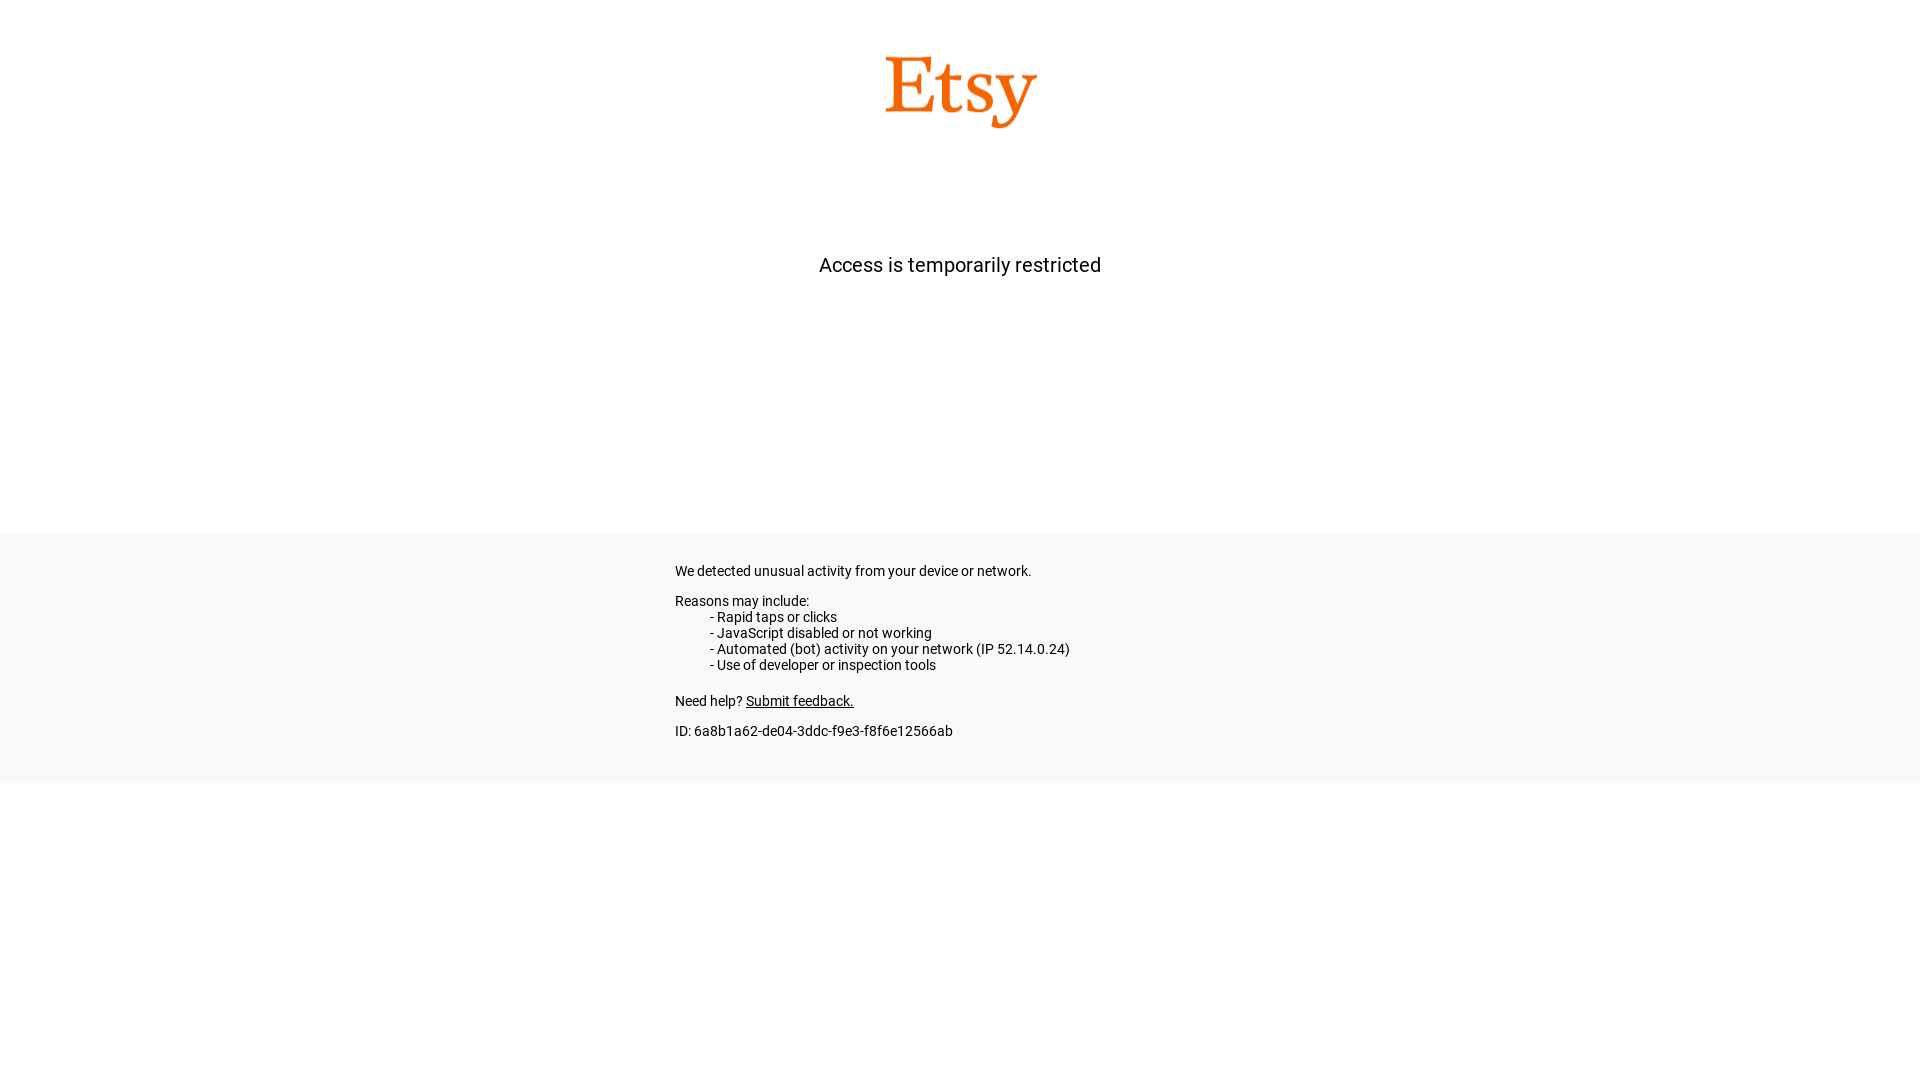